Tests dismissing a JavaScript confirm dialog by clicking the second alert button, verifying the text, and canceling it

Starting URL: https://the-internet.herokuapp.com/javascript_alerts

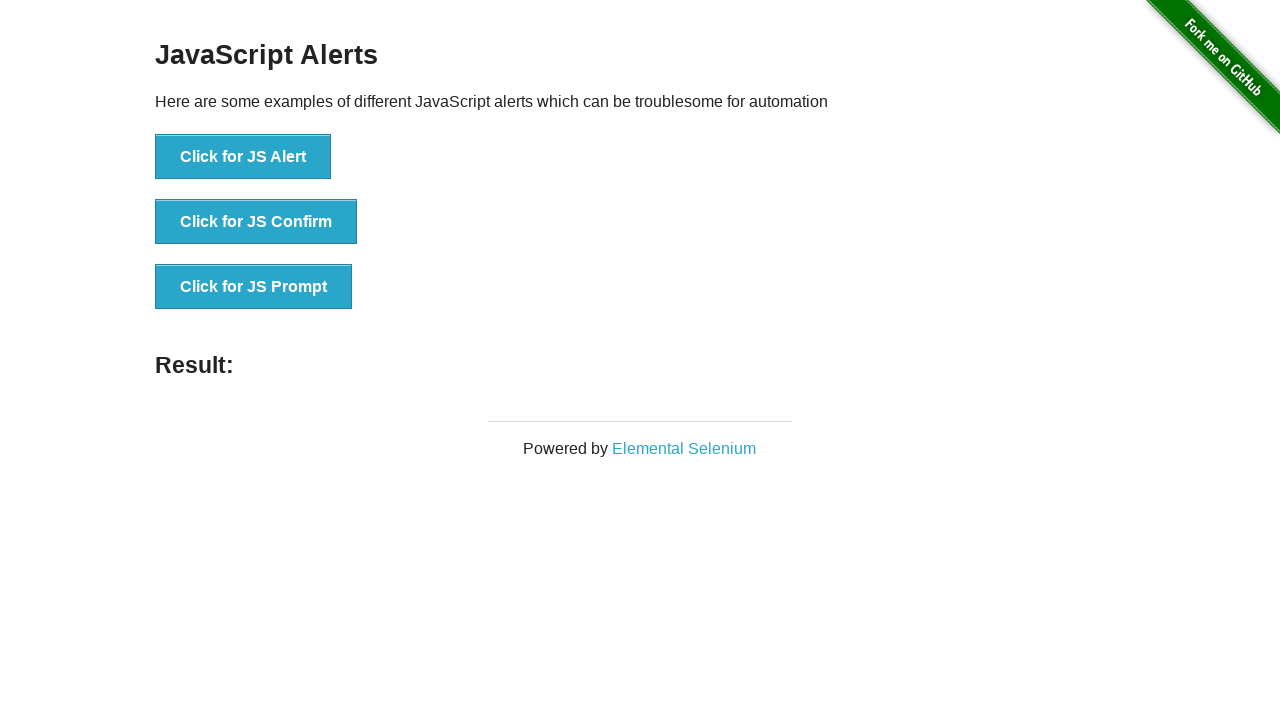

Clicked the confirm button to trigger JavaScript dialog at (256, 222) on button[onclick='jsConfirm()']
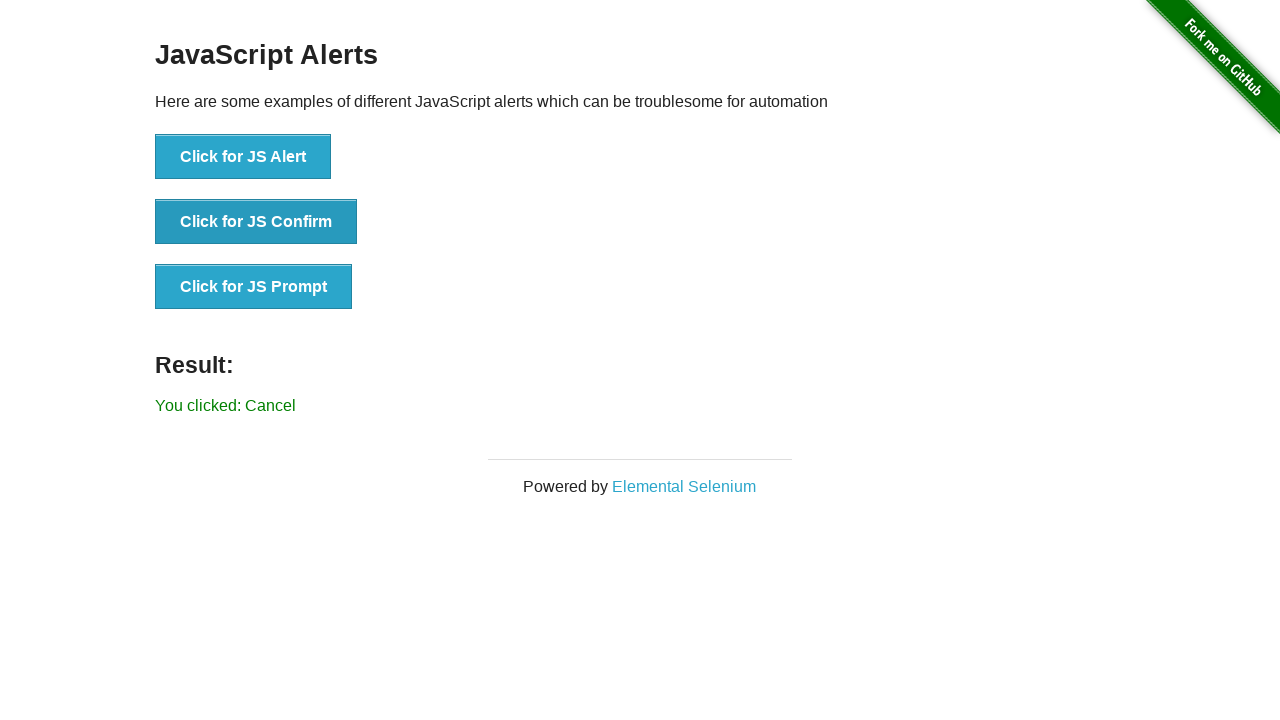

Set up dialog handler to dismiss the alert
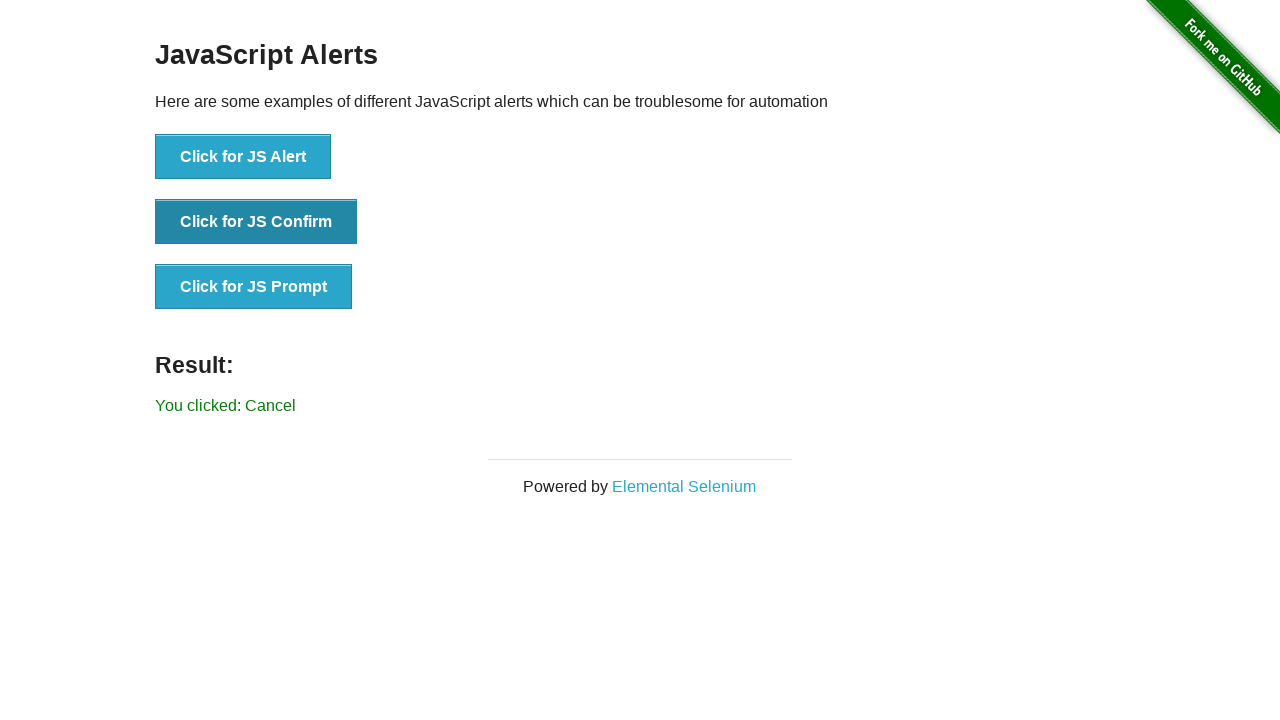

Waited 500ms for dialog to be dismissed
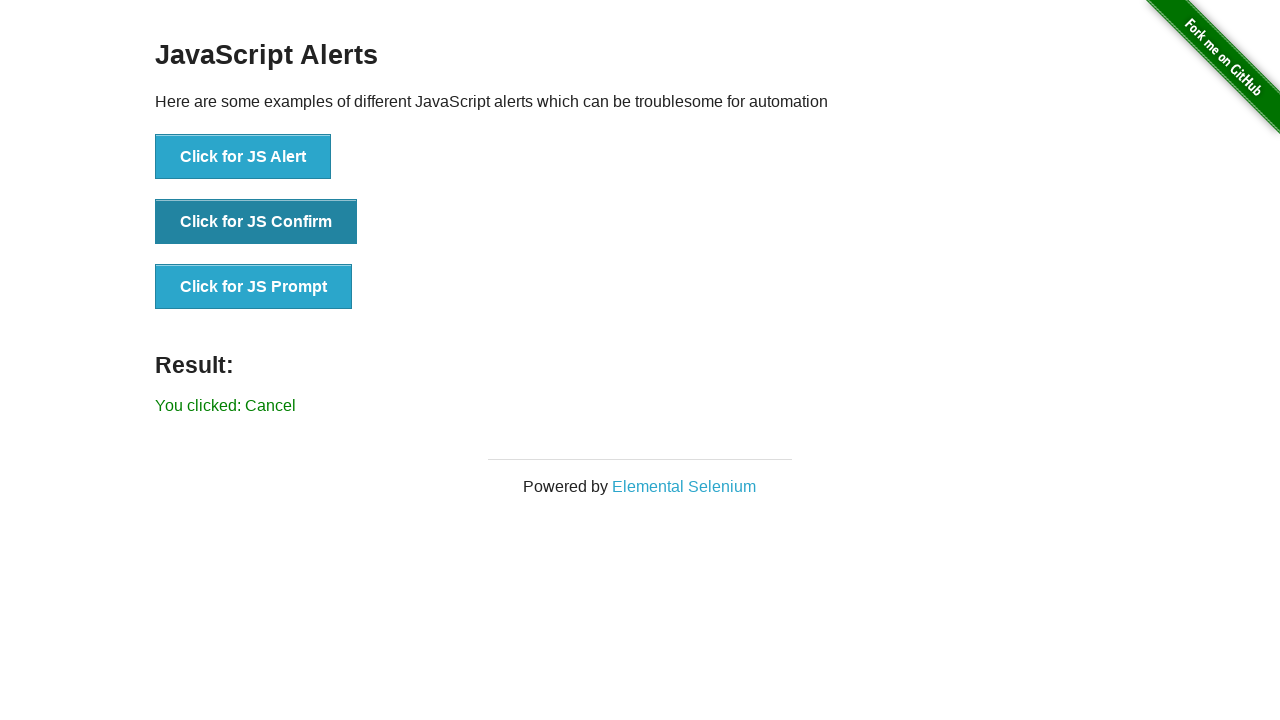

Retrieved result message text
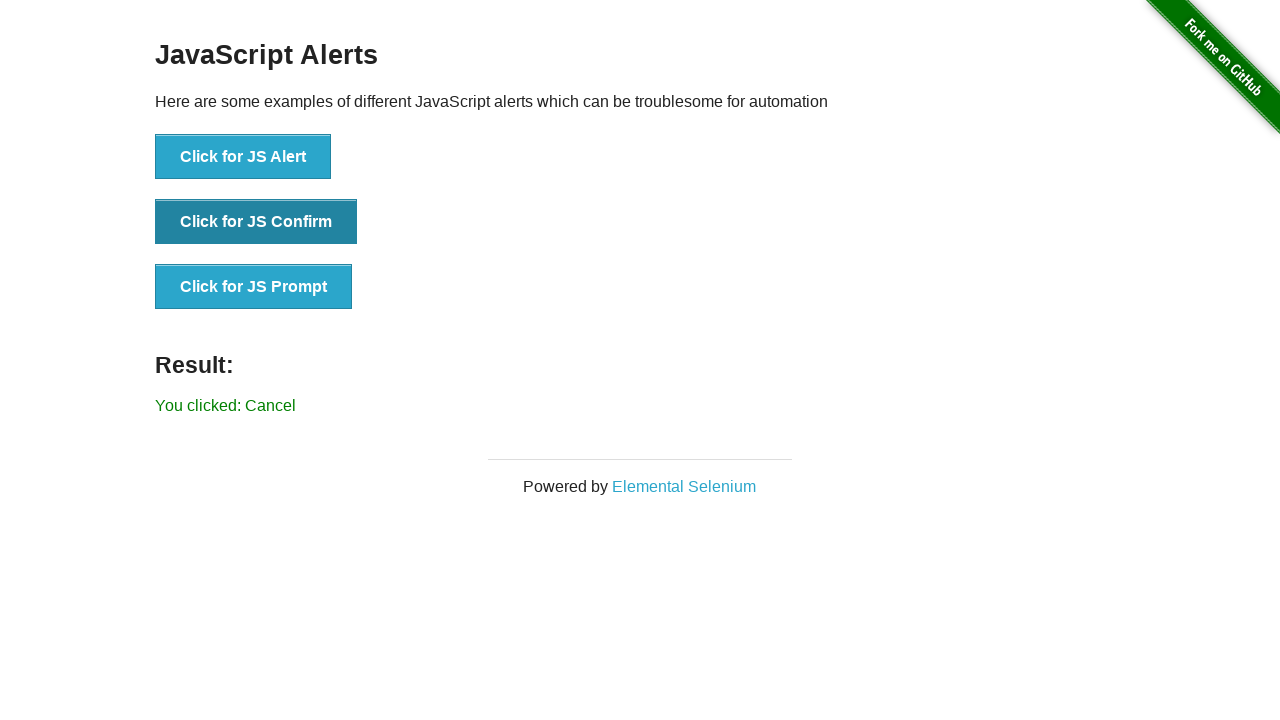

Verified result message shows 'You clicked: Cancel'
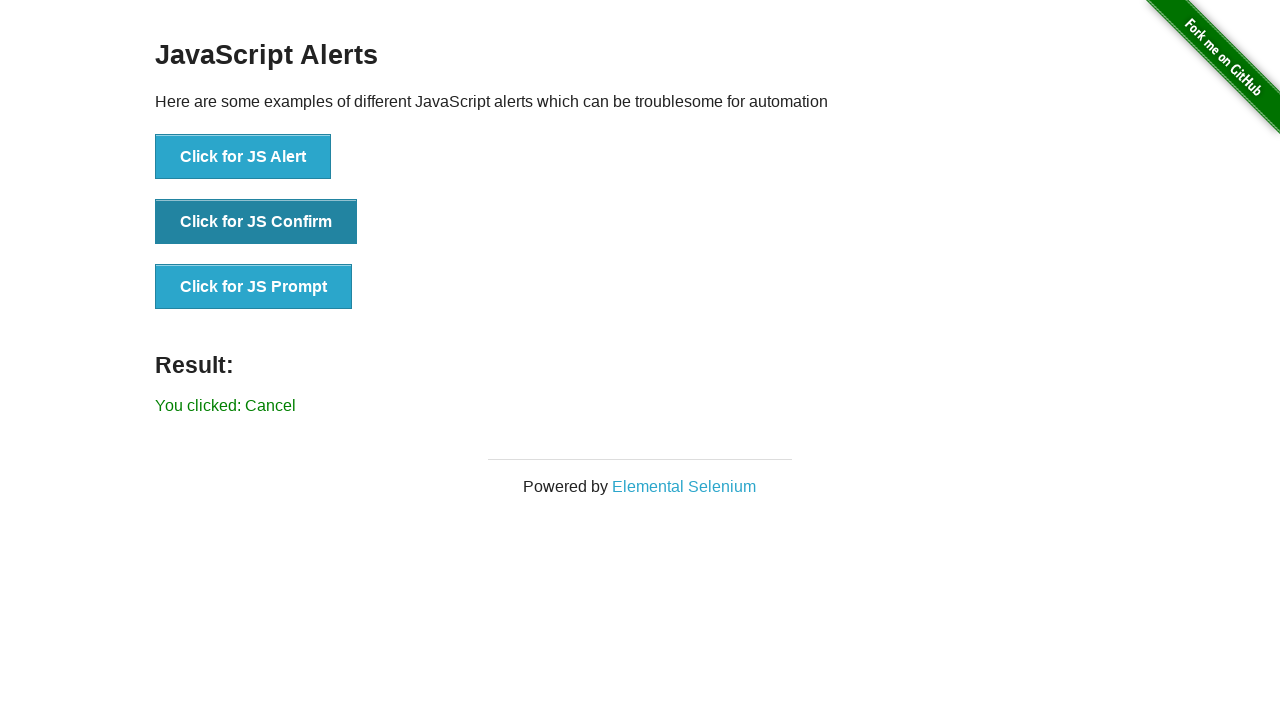

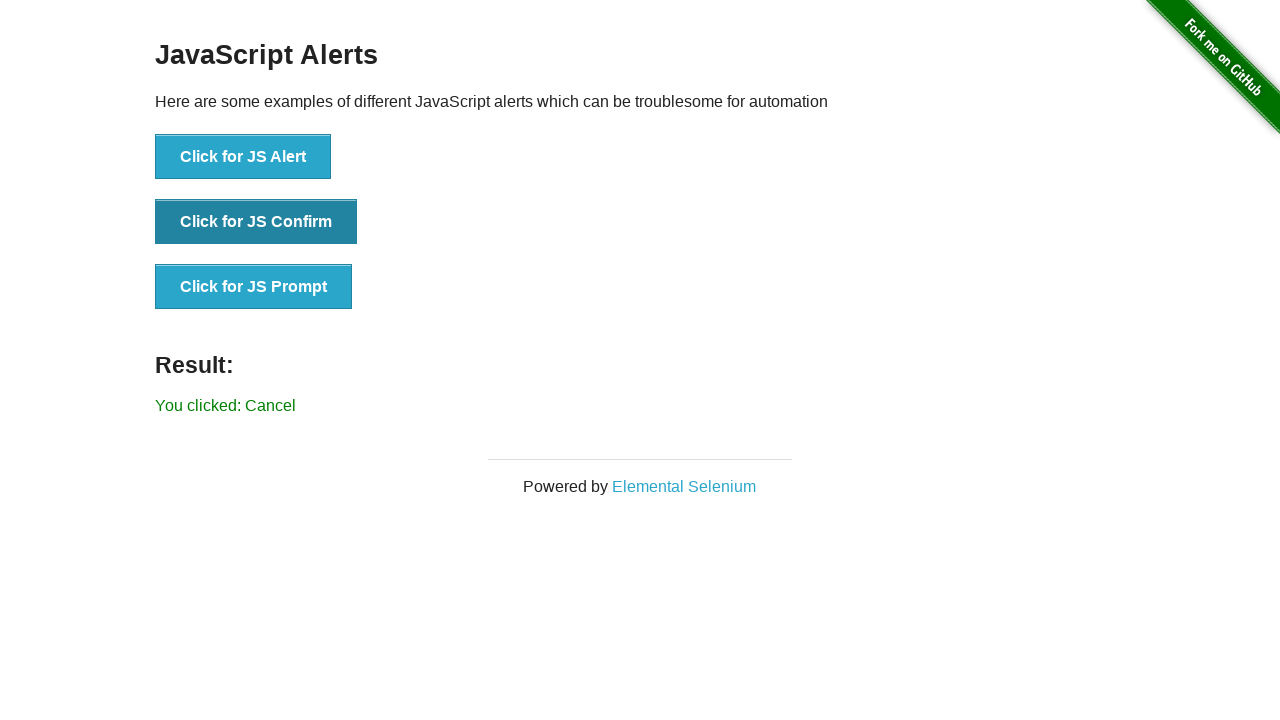